Navigates to Udyam Registration verification page, fills in registration number and captcha field, then submits verification form

Starting URL: https://udyamregistration.gov.in/Udyam_Verify.aspx

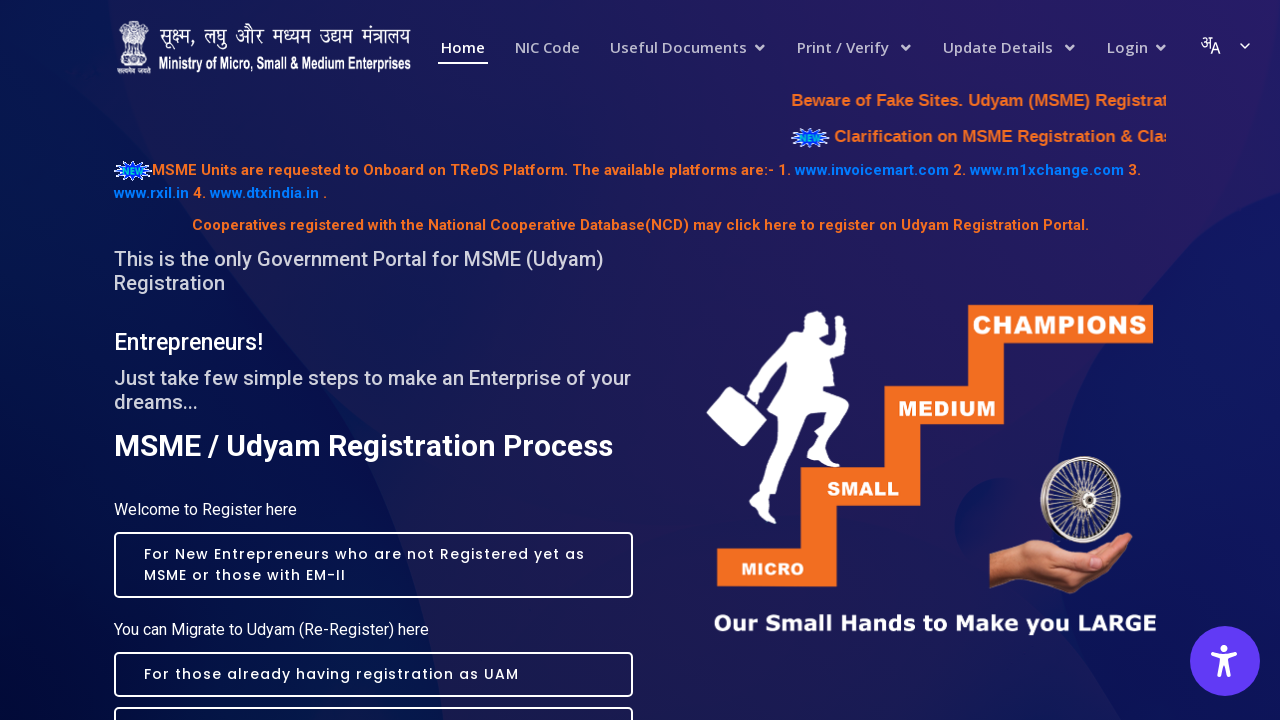

Hovered over Print/Verify menu item at (855, 48) on xpath=/html/body/form/header/div/div/div/nav/ul/li[4]/a
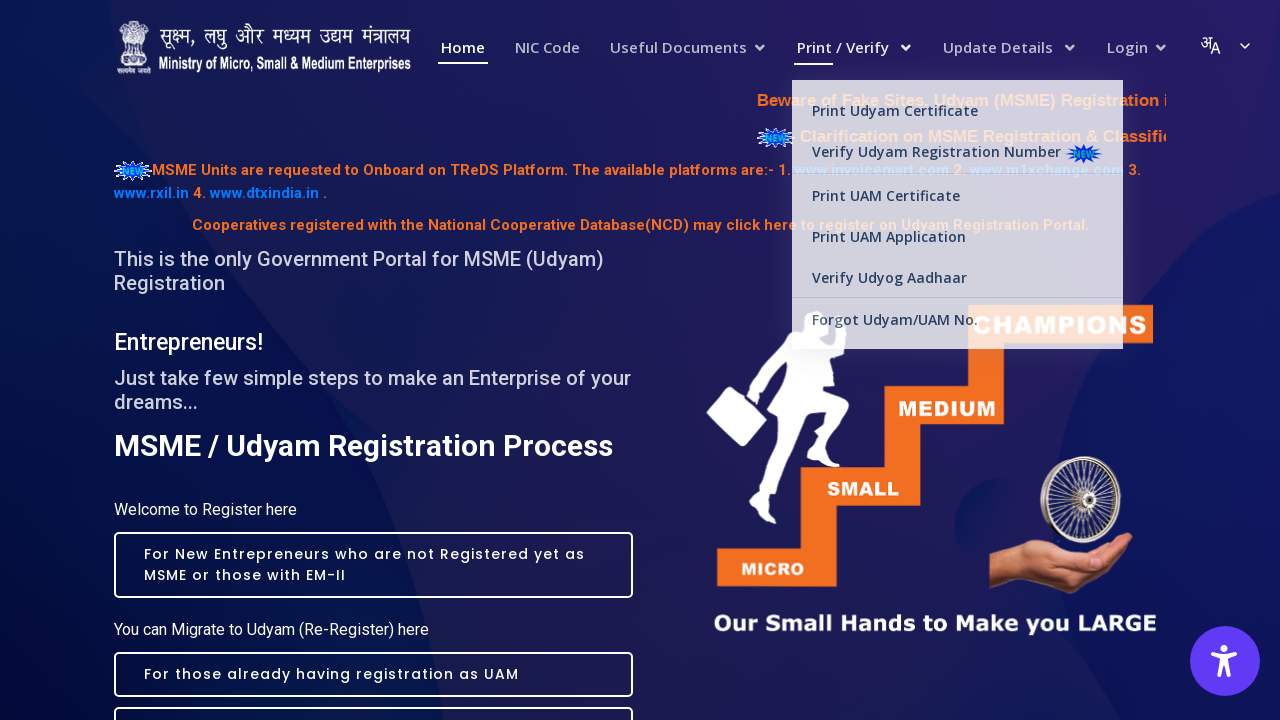

Clicked on Udyam verification link in dropdown at (958, 142) on a[href='/Udyam_Verify.aspx']
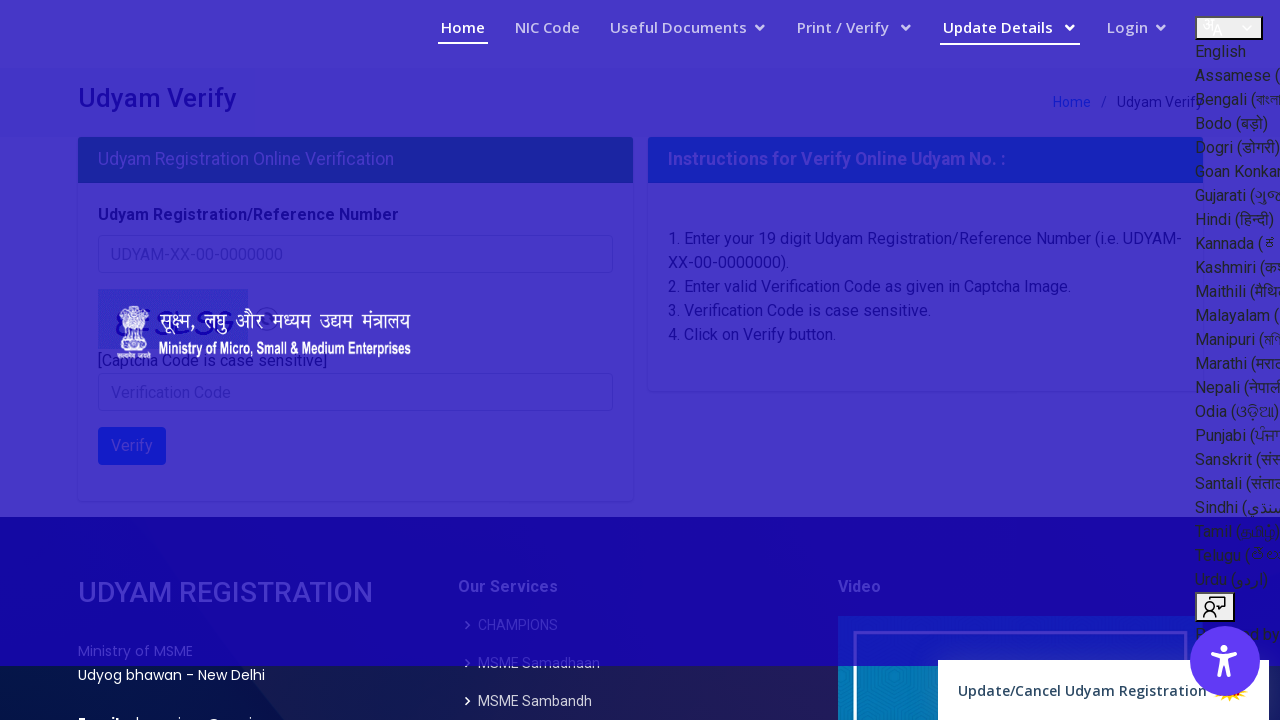

Filled Udyam registration number field with 'UDYAM-DL-06-0012345' on input[placeholder='UDYAM-XX-00-0000000']
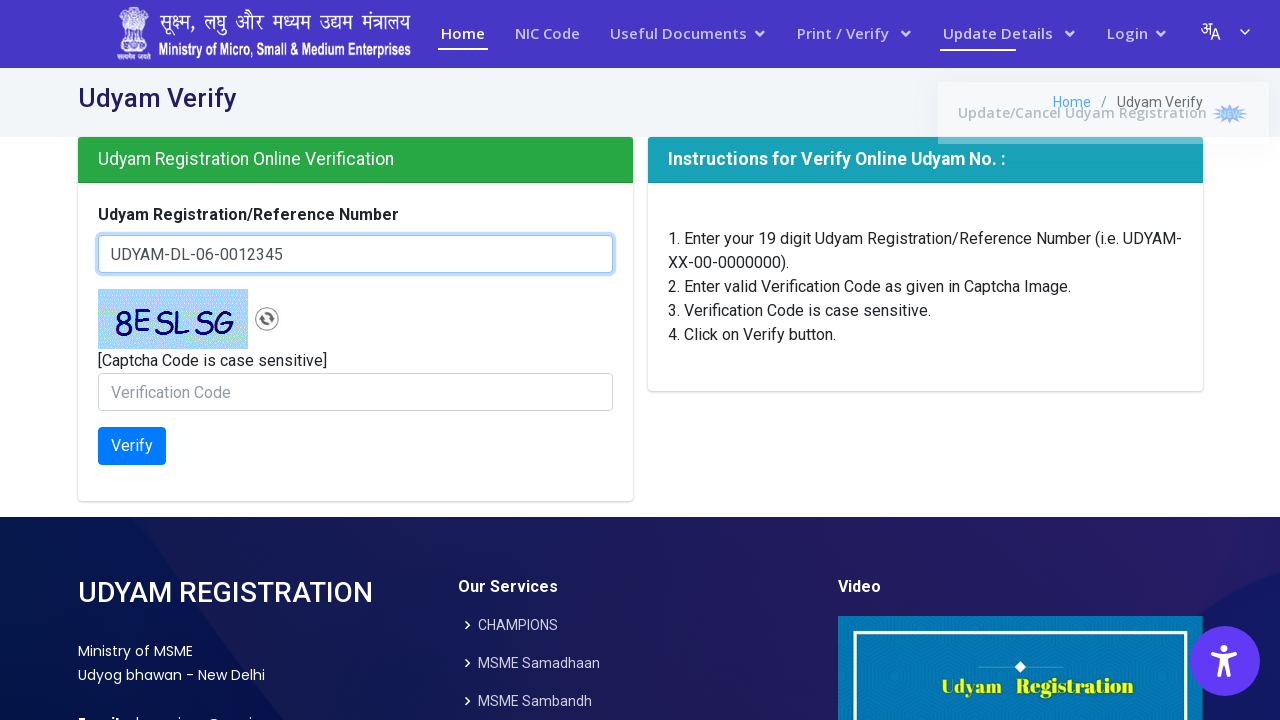

Captcha image loaded and ready
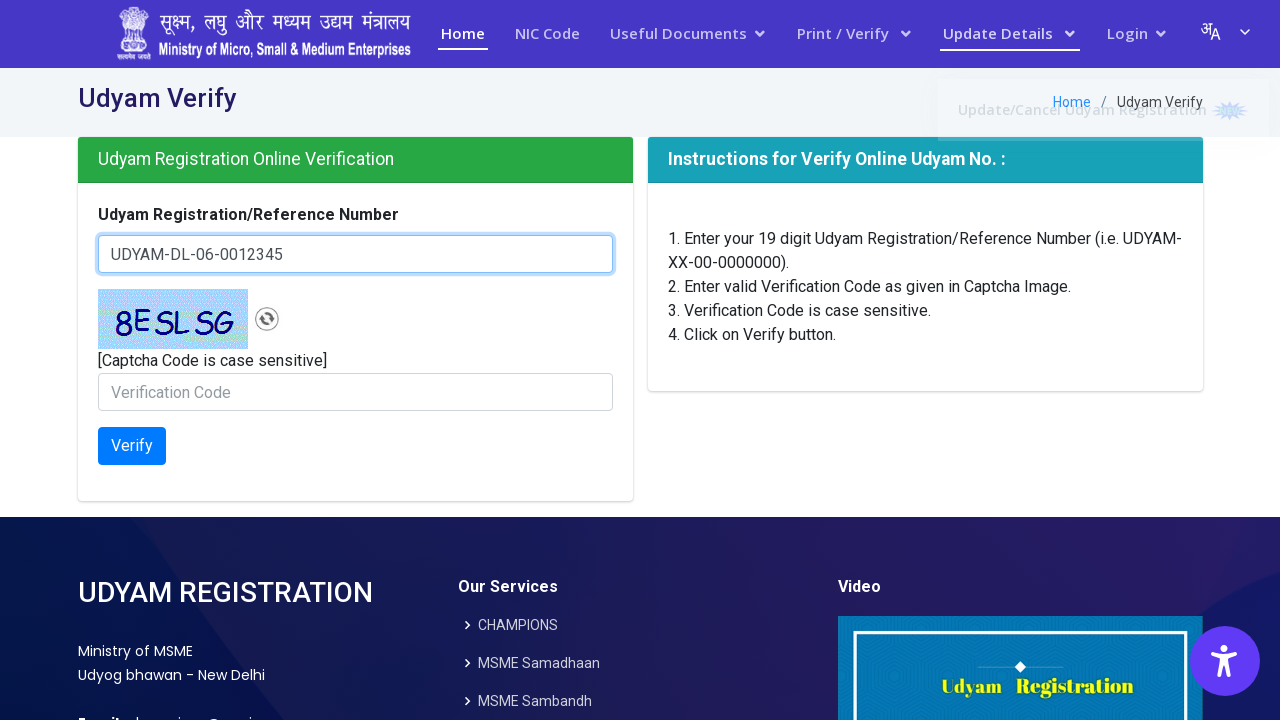

Filled verification code field with 'ABC123' on input[placeholder='Verification Code']
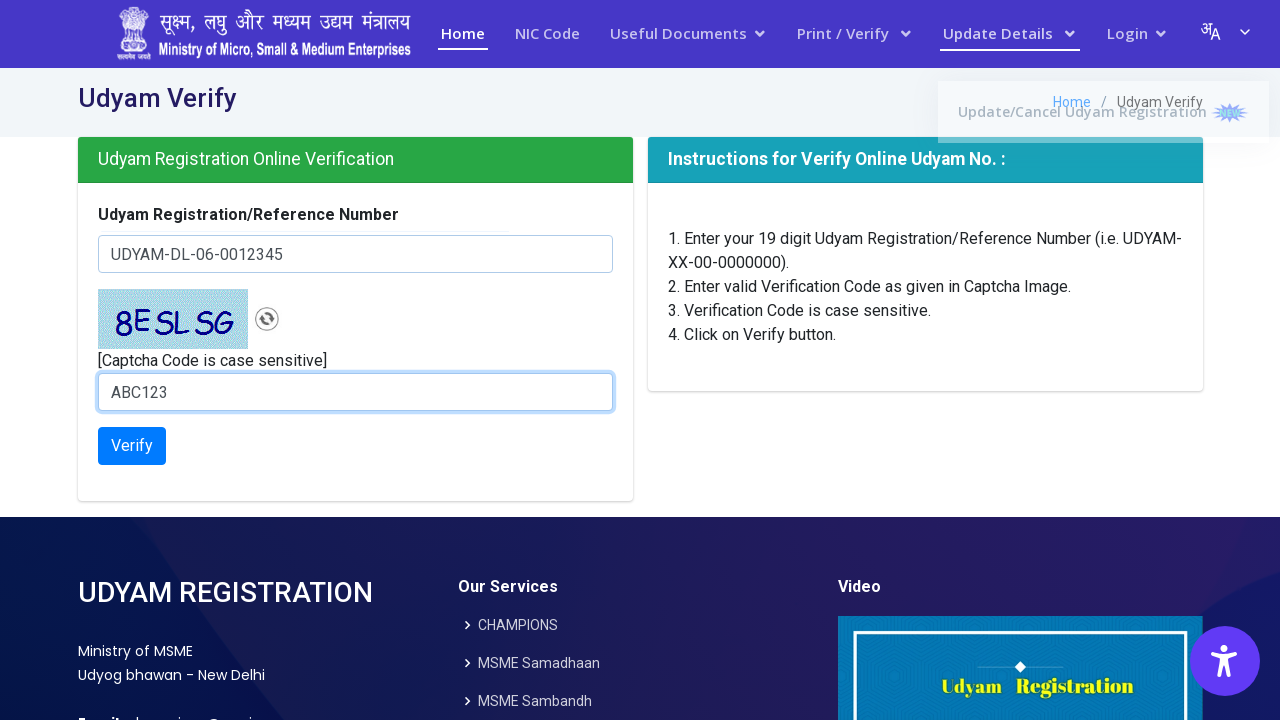

Clicked Verify button to submit verification form at (132, 446) on input[value='Verify']
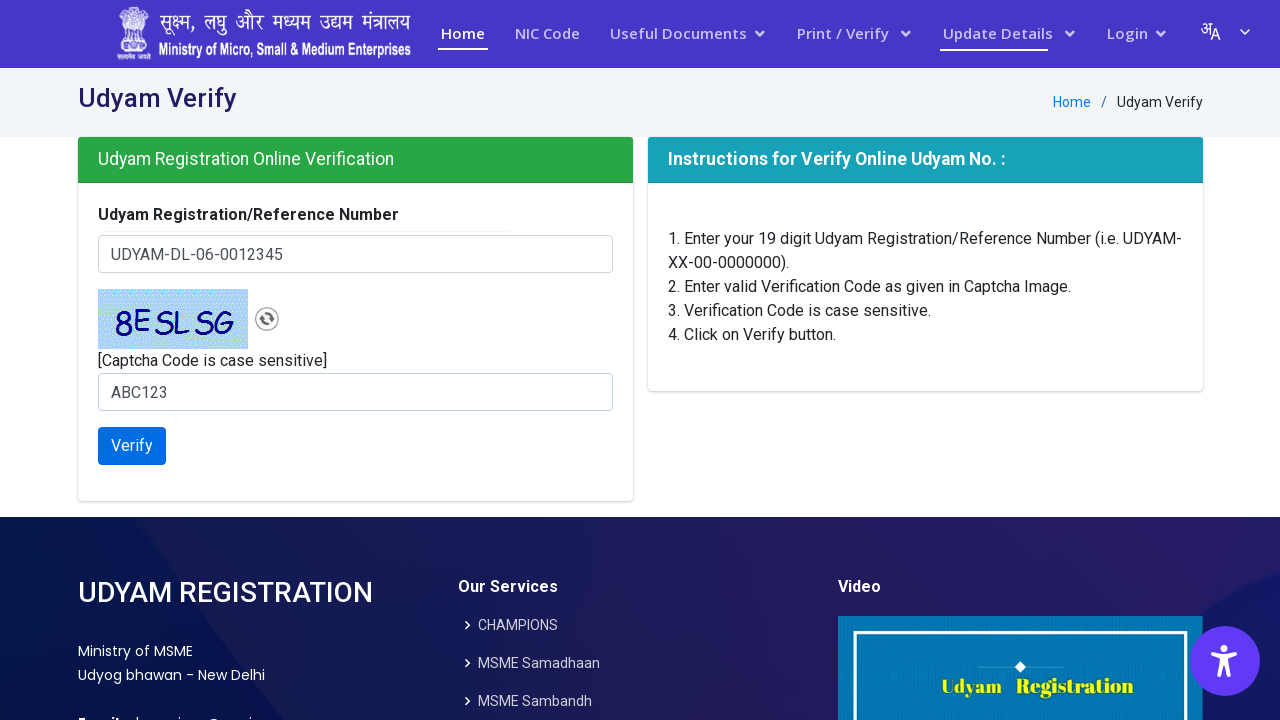

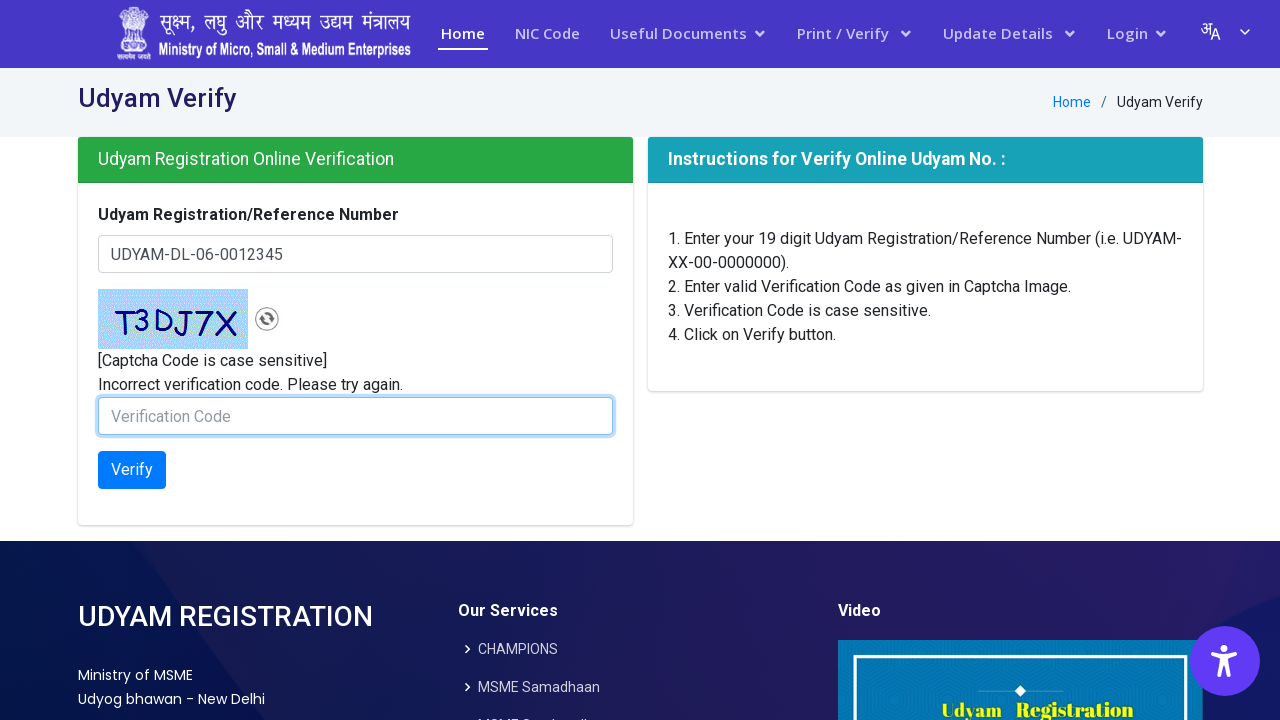